Verifies that the table headers contain the expected column names (Lorem, Ipsum, Dolor, Sit, Amet, Diceret, Action)

Starting URL: https://the-internet.herokuapp.com/challenging_dom

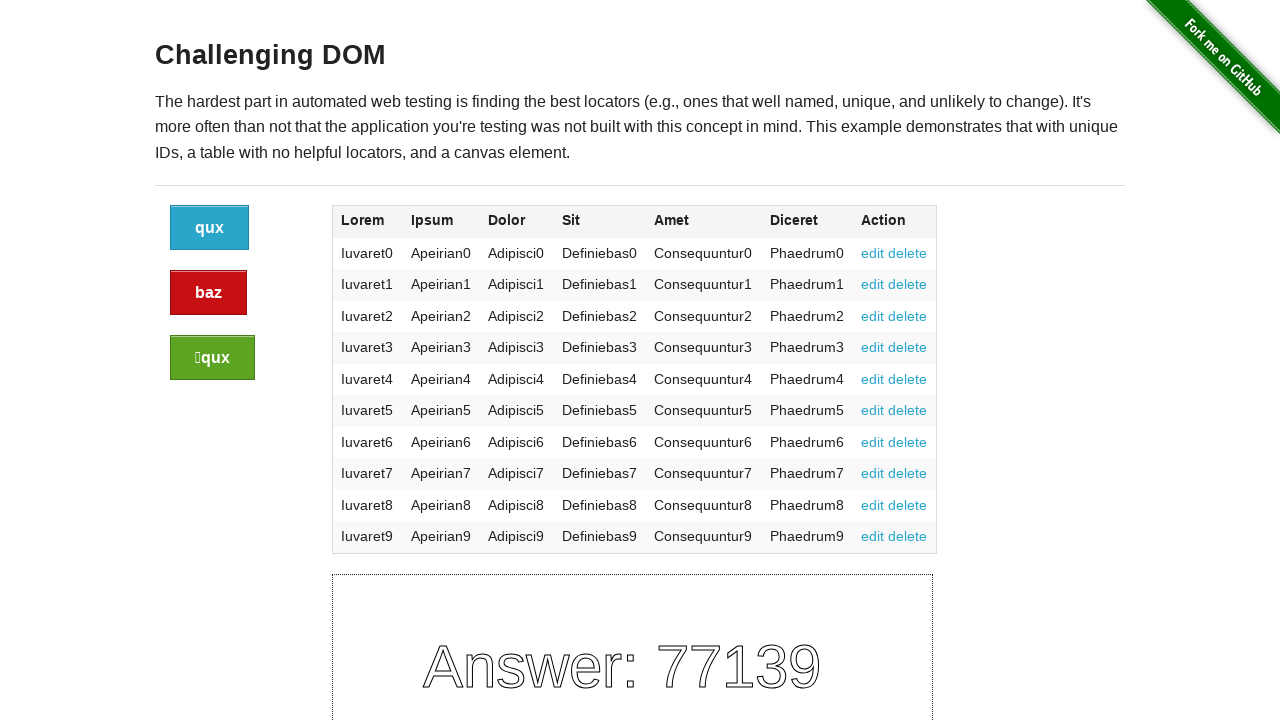

Navigated to the challenging DOM page
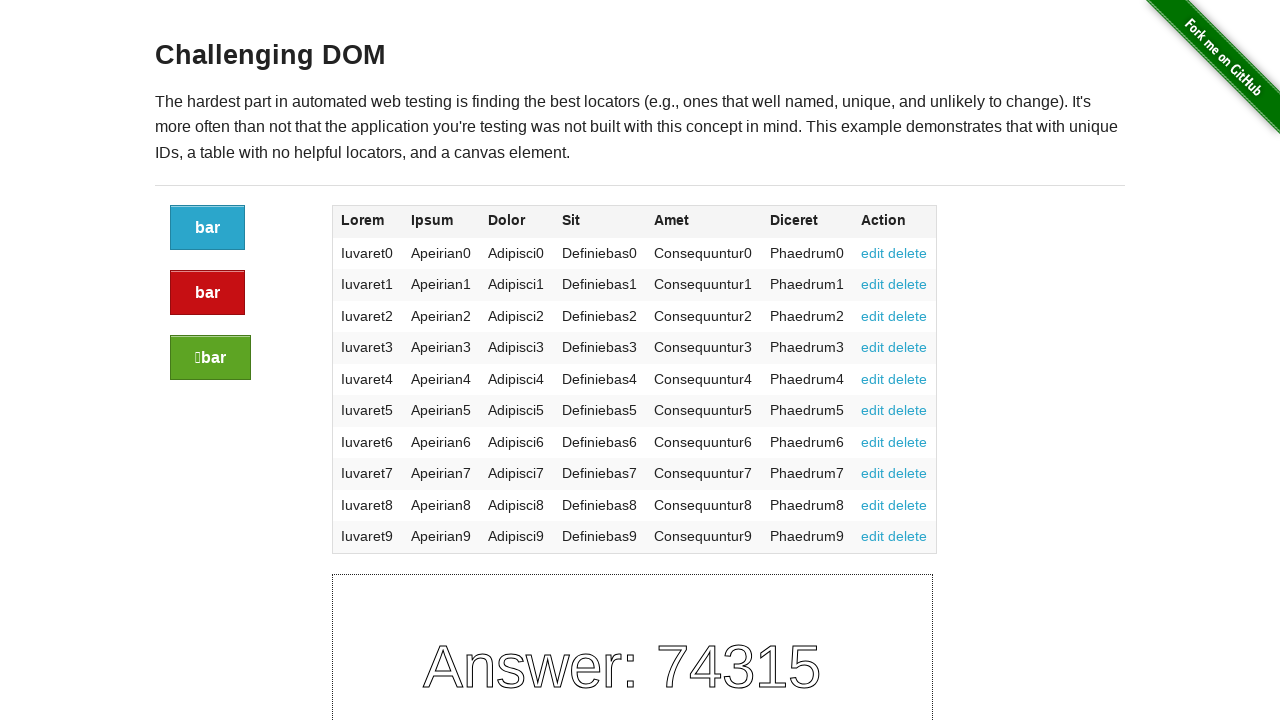

Defined expected table headers
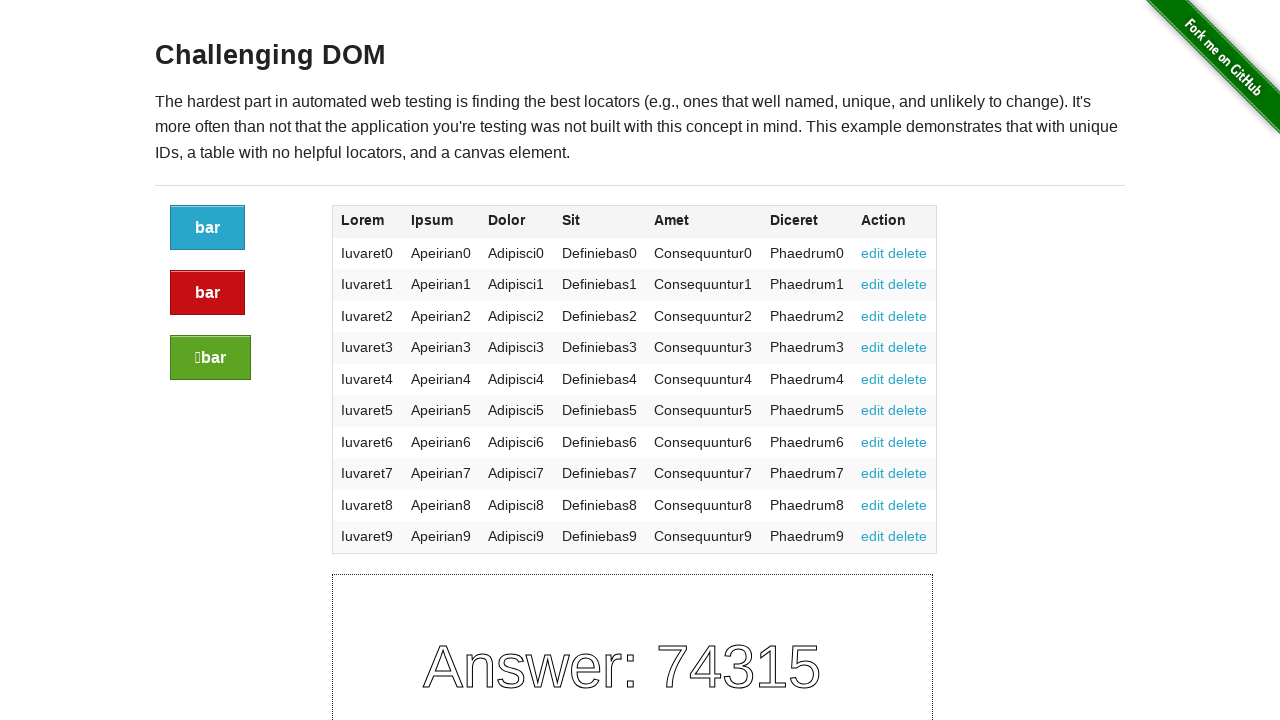

Located all table header elements
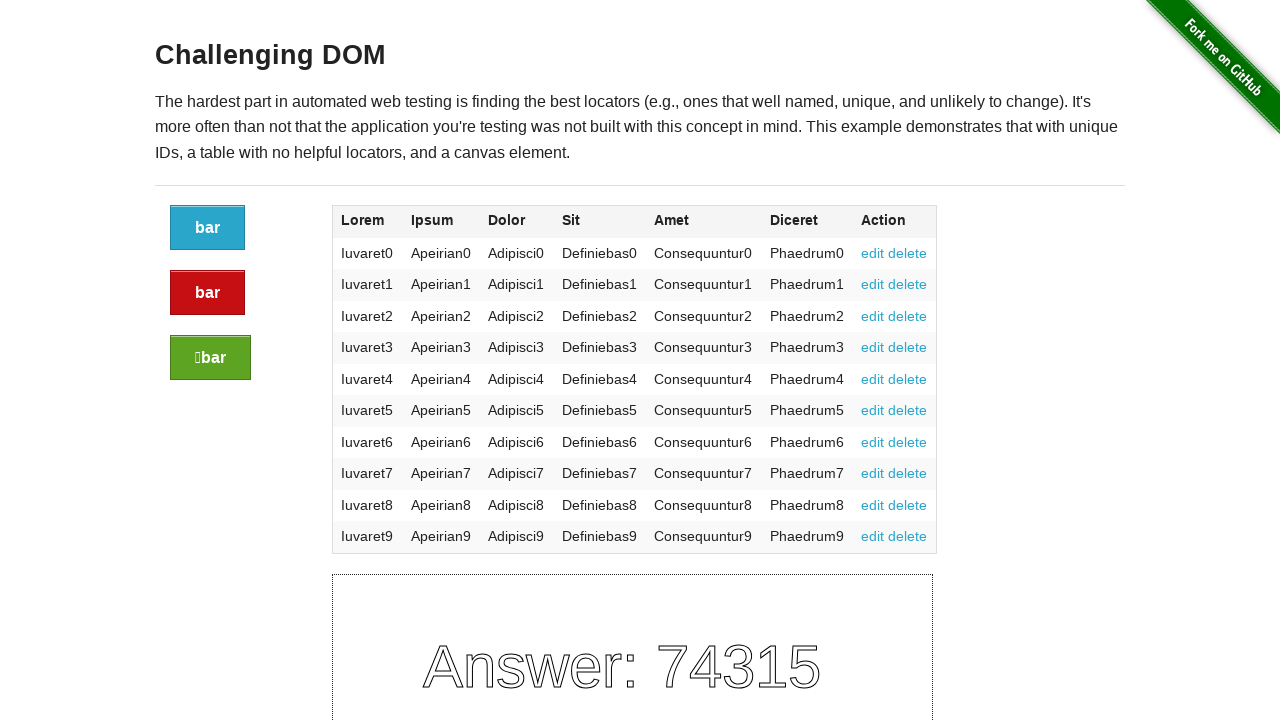

Extracted table header texts: ['Lorem', 'Ipsum', 'Dolor', 'Sit', 'Amet', 'Diceret', 'Action']
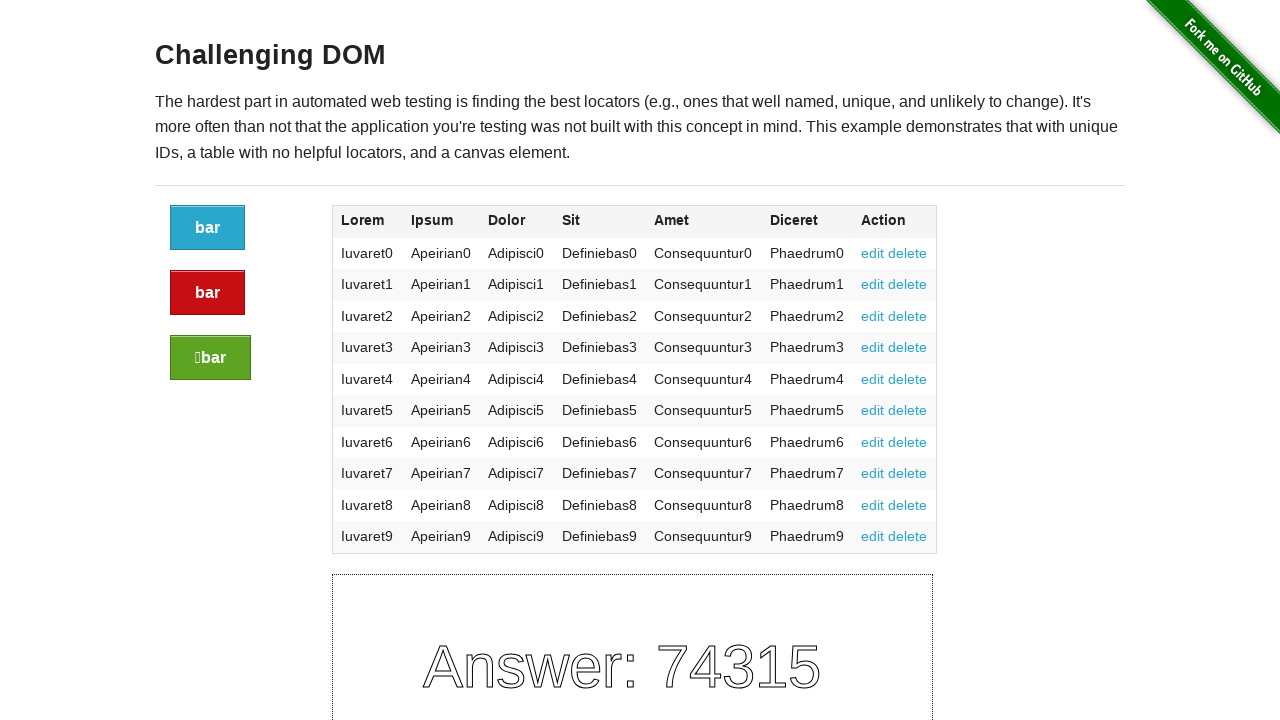

Verified that table headers match expected column names (Lorem, Ipsum, Dolor, Sit, Amet, Diceret, Action)
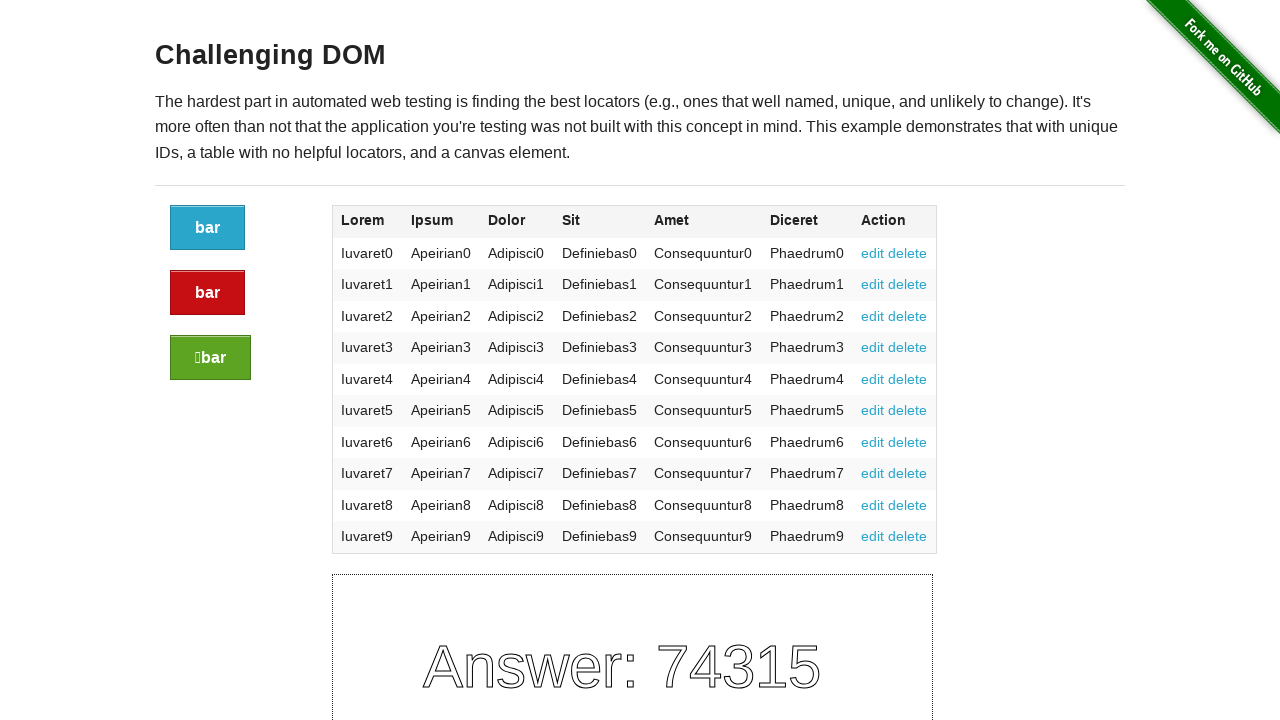

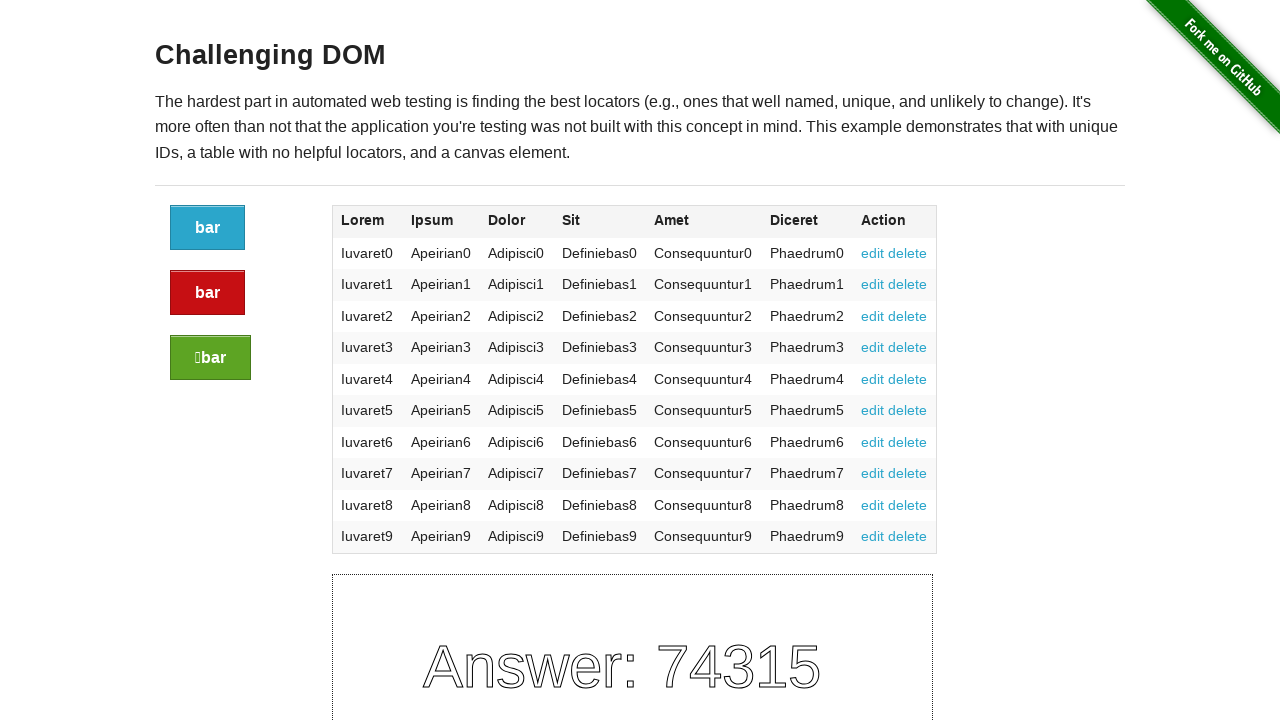